Tests dropdown selection by selecting Option2 from the dropdown and verifying the selection

Starting URL: https://www.rahulshettyacademy.com/AutomationPractice/

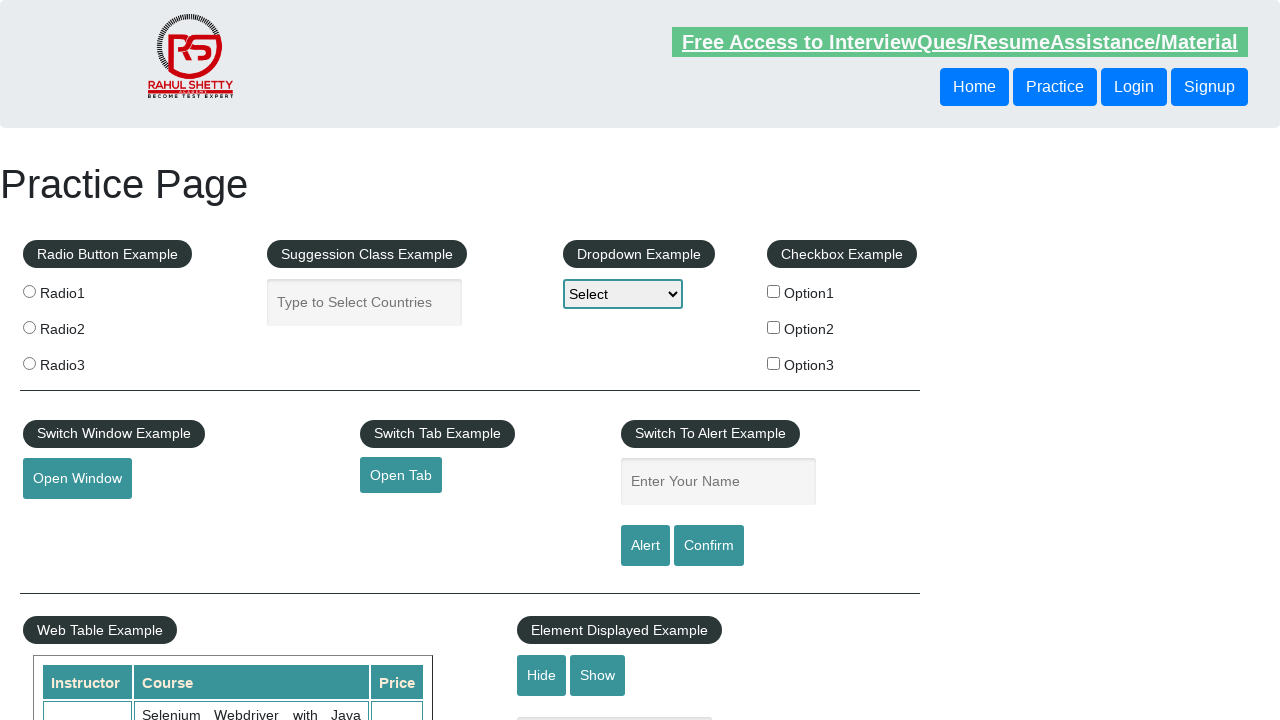

Navigated to AutomationPractice page
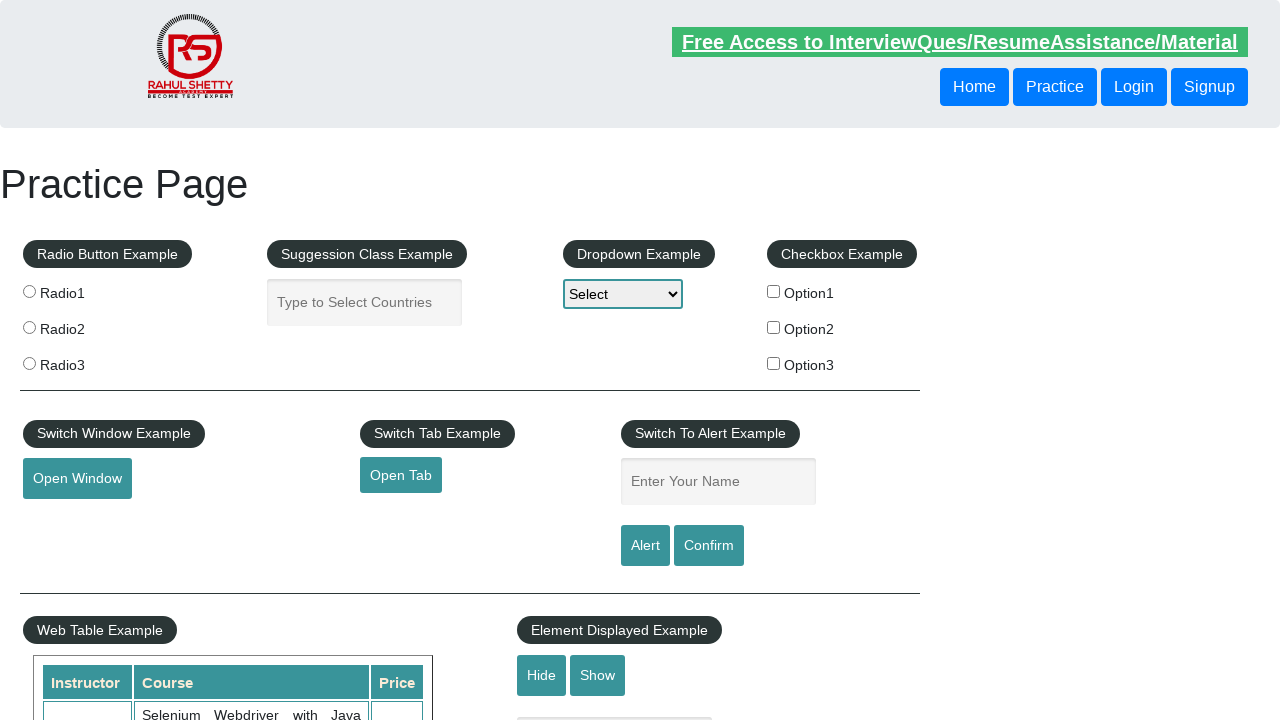

Selected Option2 from dropdown on #dropdown-class-example
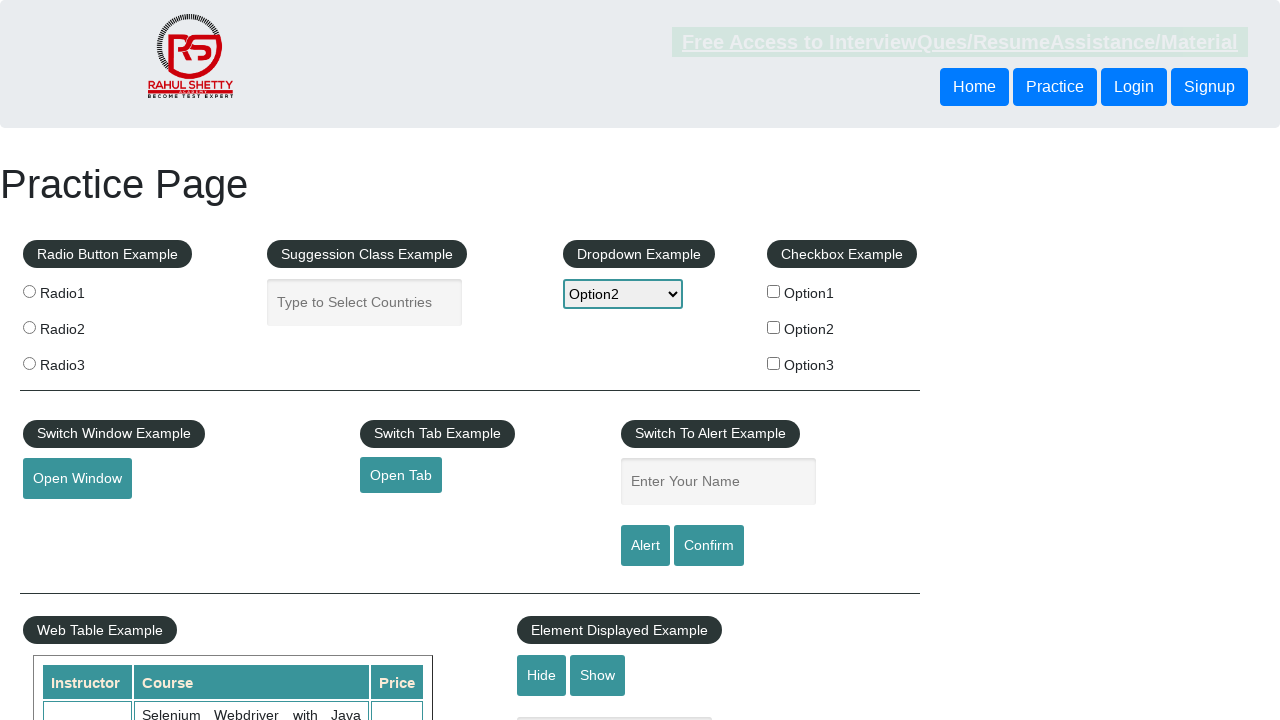

Retrieved selected dropdown option text
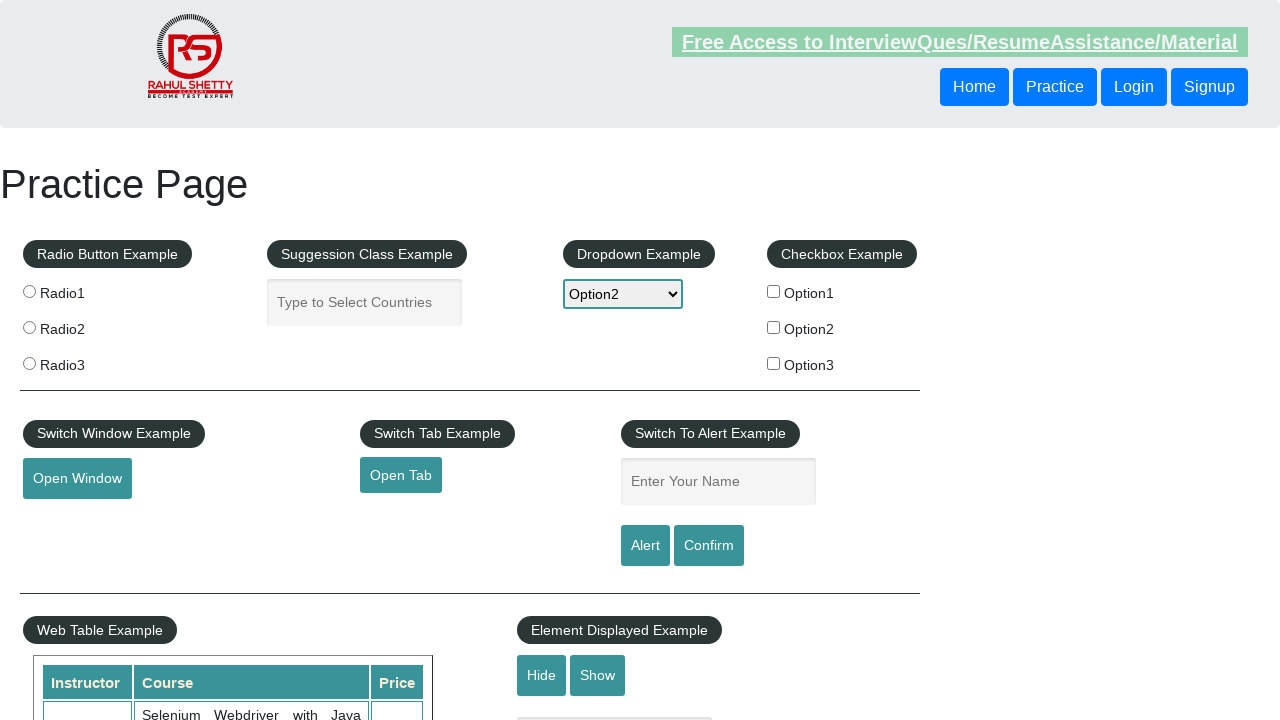

Verified that Option2 is selected in dropdown
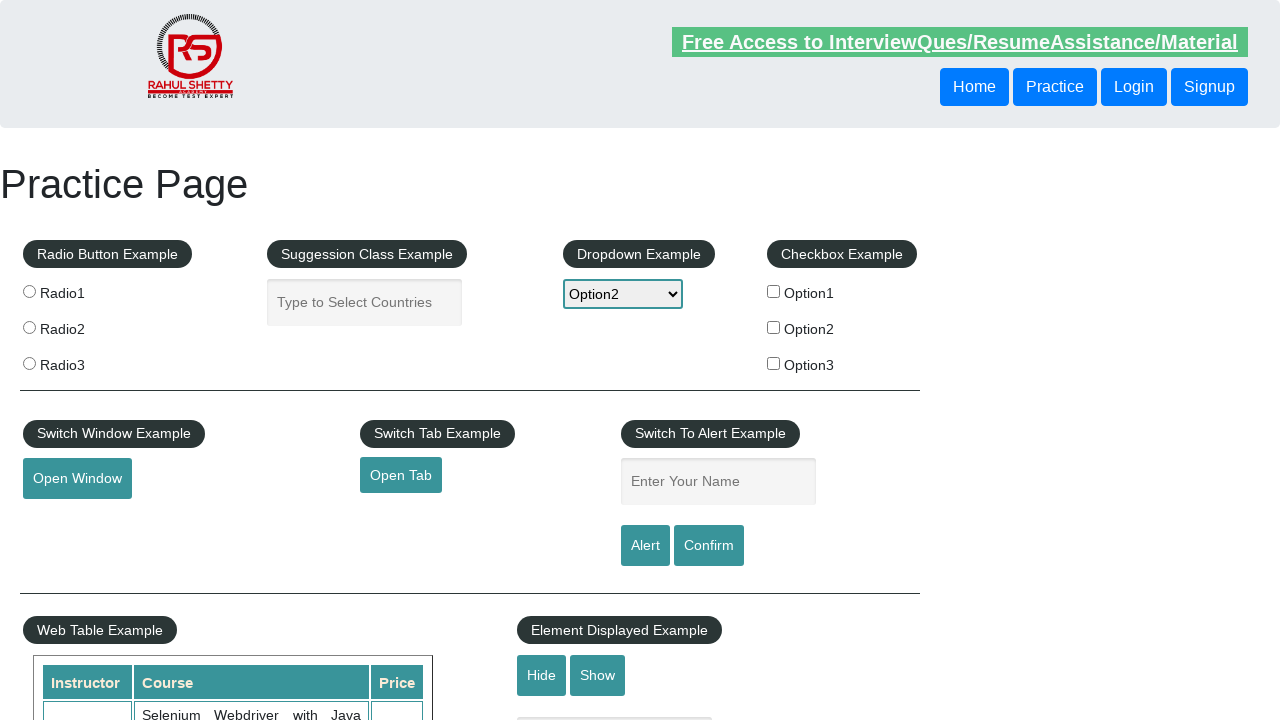

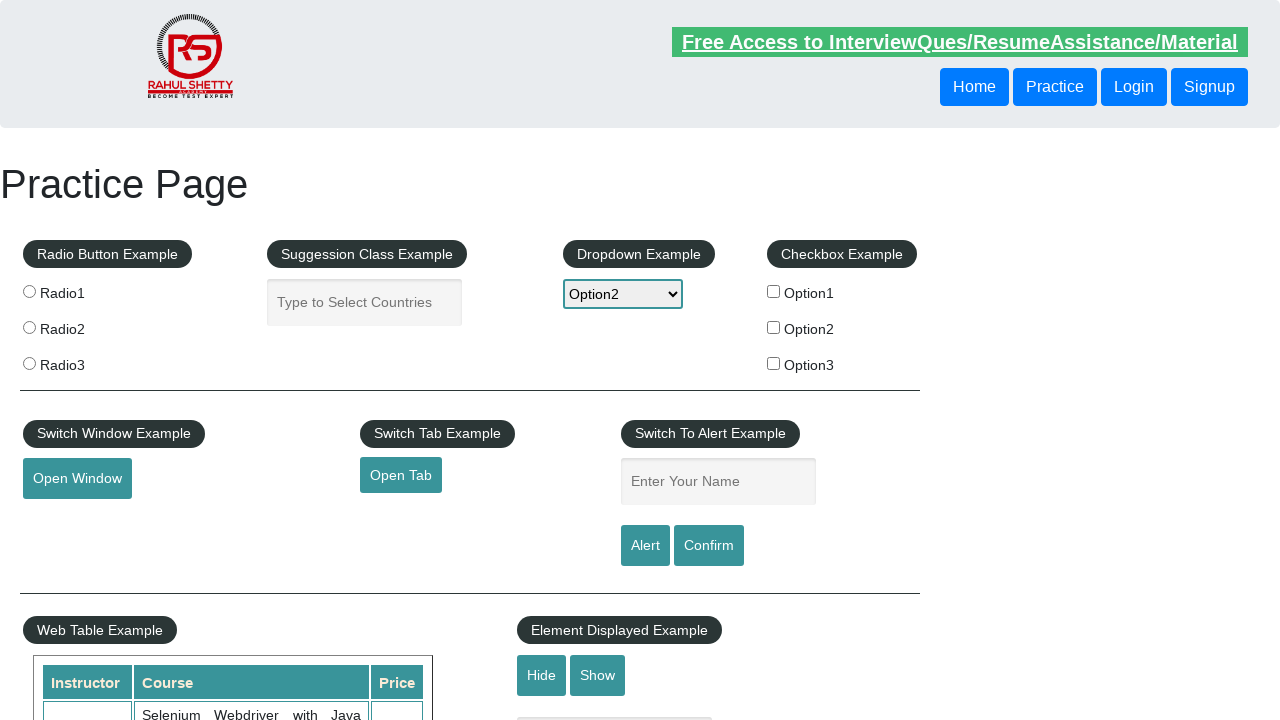